Tests window manipulation methods by navigating to a website and adjusting window position and size settings

Starting URL: https://www.eurotechstudy.com/en/index

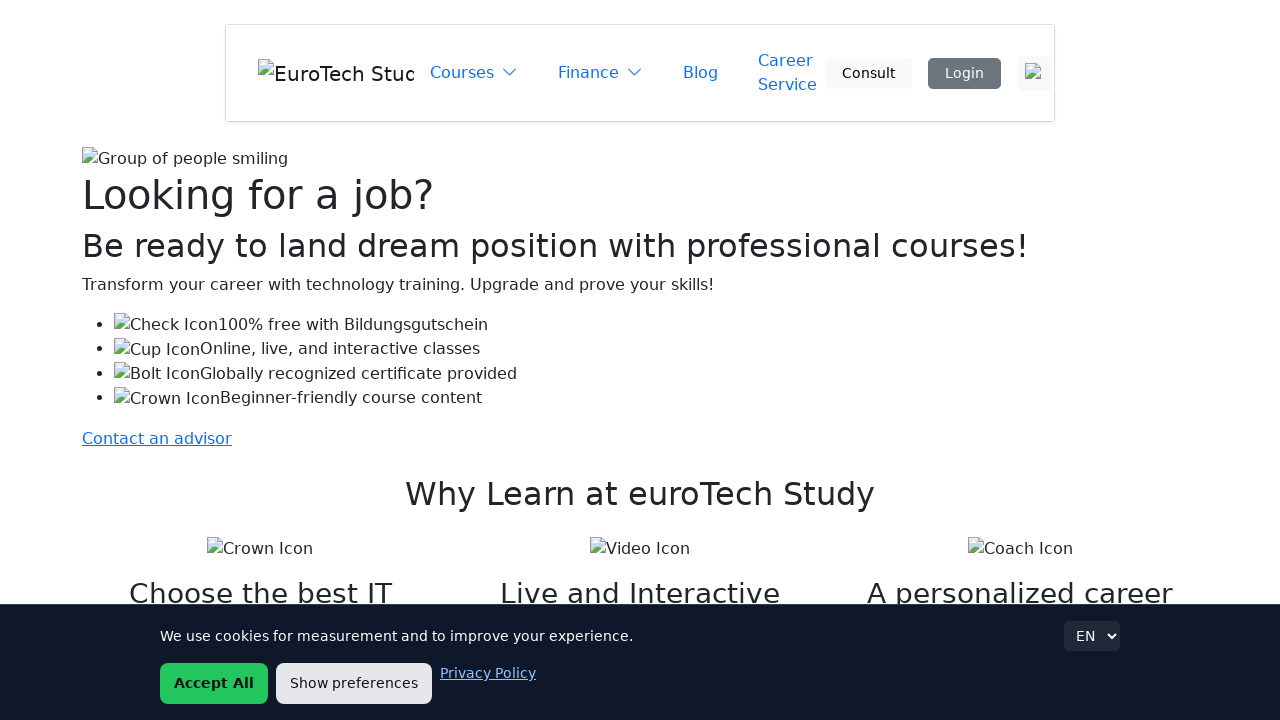

Navigated to https://www.eurotechstudy.com/en/index
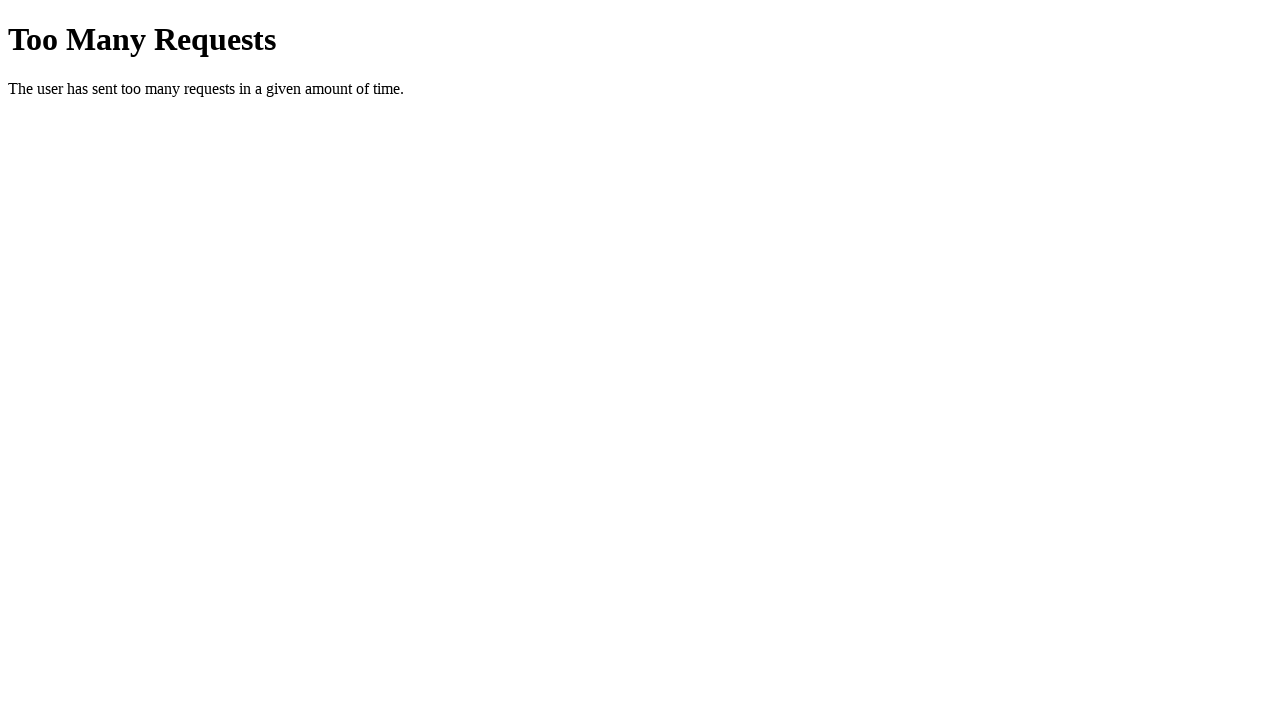

Retrieved page title: 429 Too Many Requests
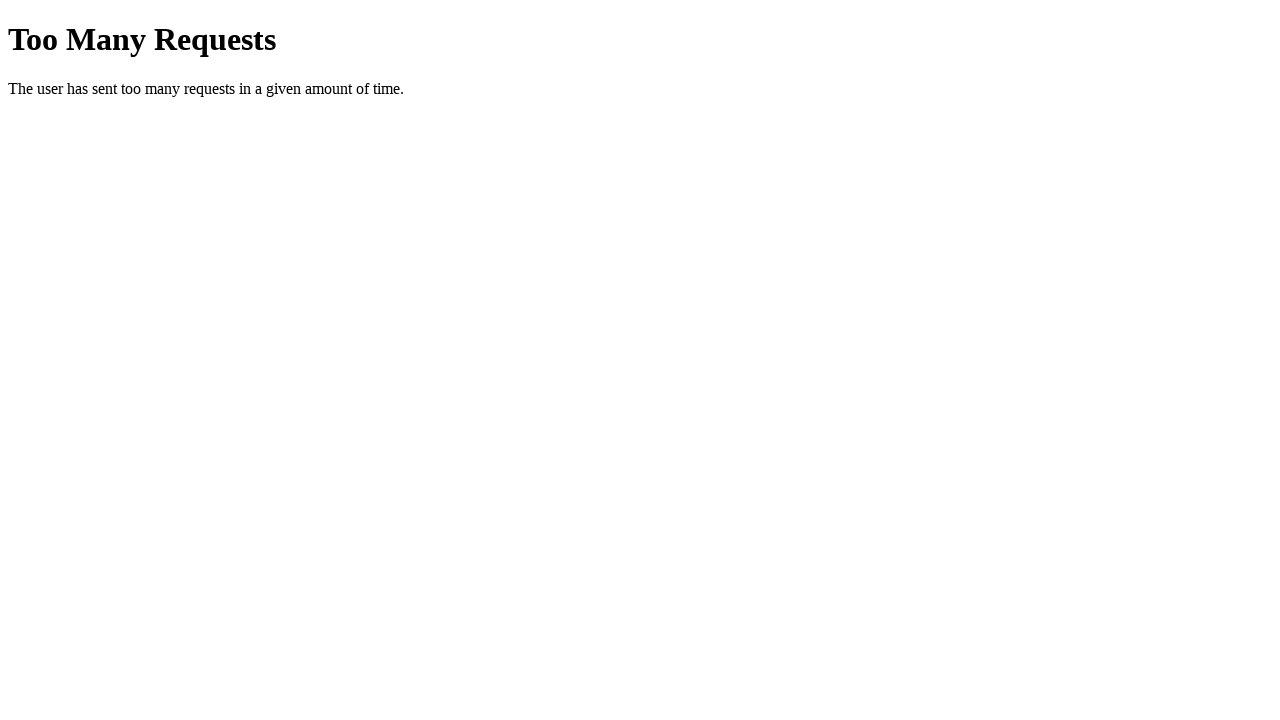

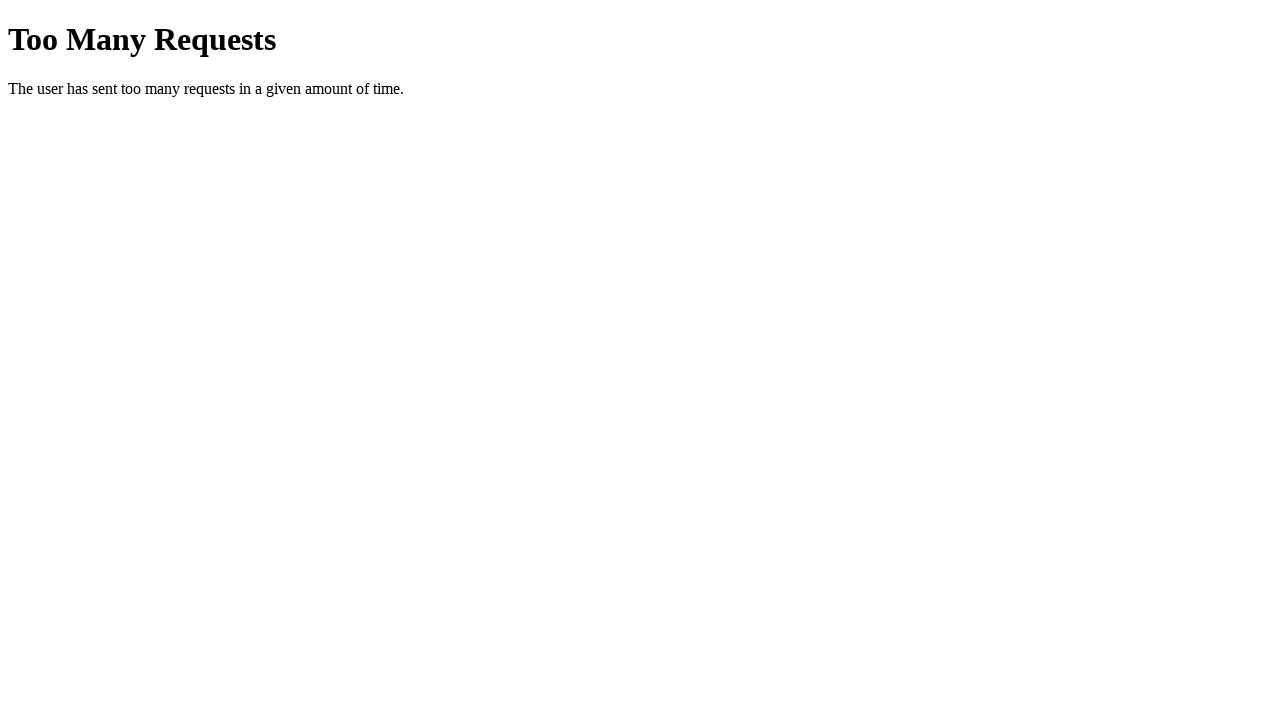